Navigates to a gaming news website, clicks on a navigation tab, and then navigates through multiple pages using pagination controls.

Starting URL: https://www.gamersky.com/news/

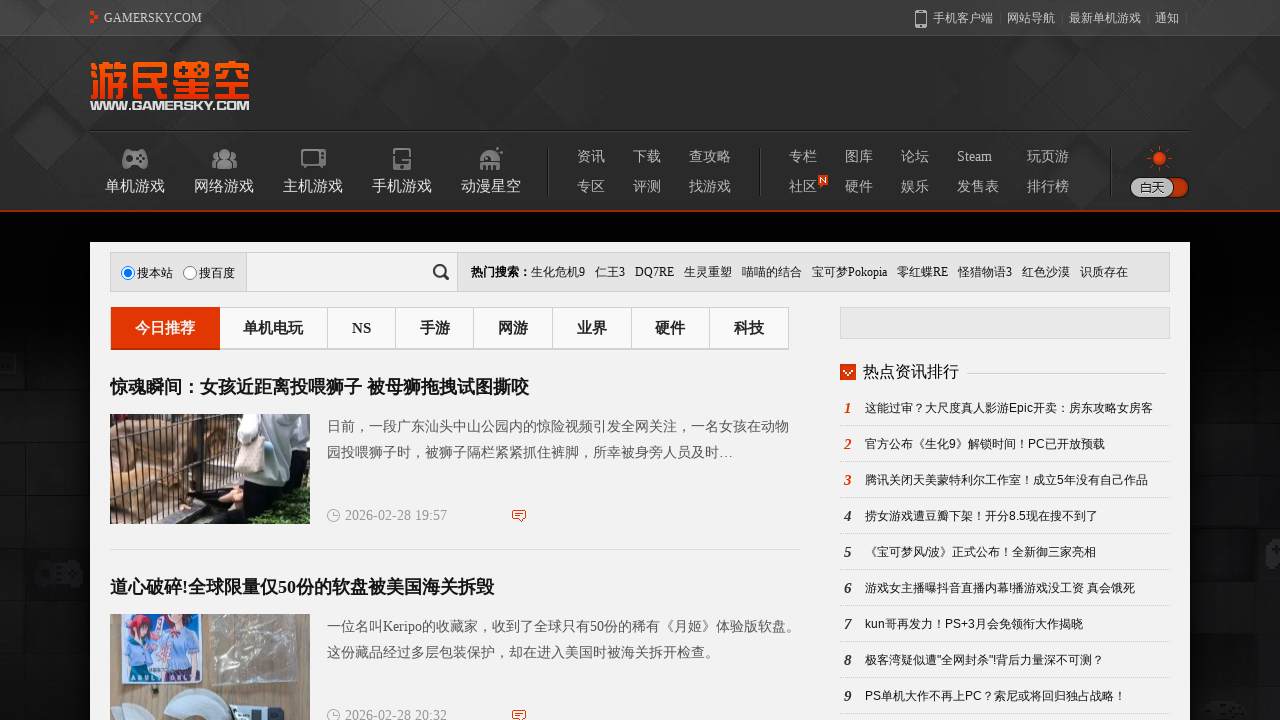

Waited for page to load (2 seconds)
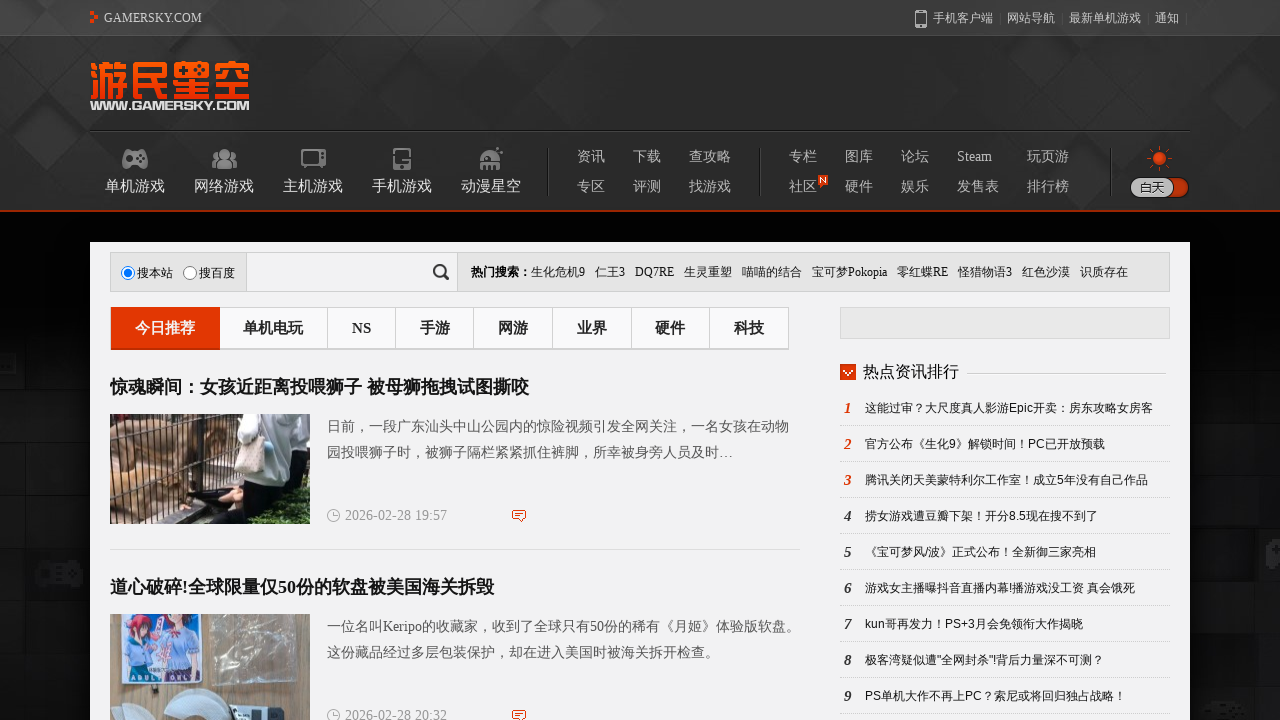

Clicked on the 4th navigation tab at (435, 328) on body > div.Mid > div.Mid2 > div.Mid2_L > div.Mid2L_nav > div > a:nth-child(4)
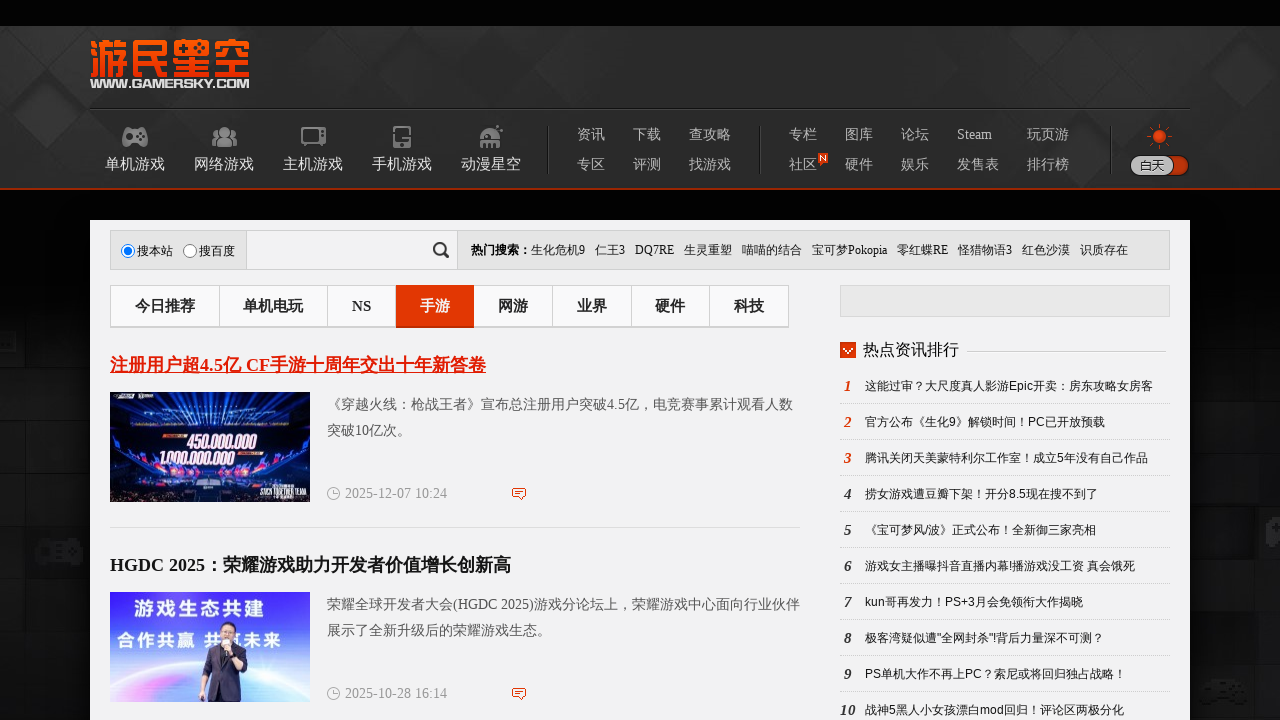

Waited for content to load
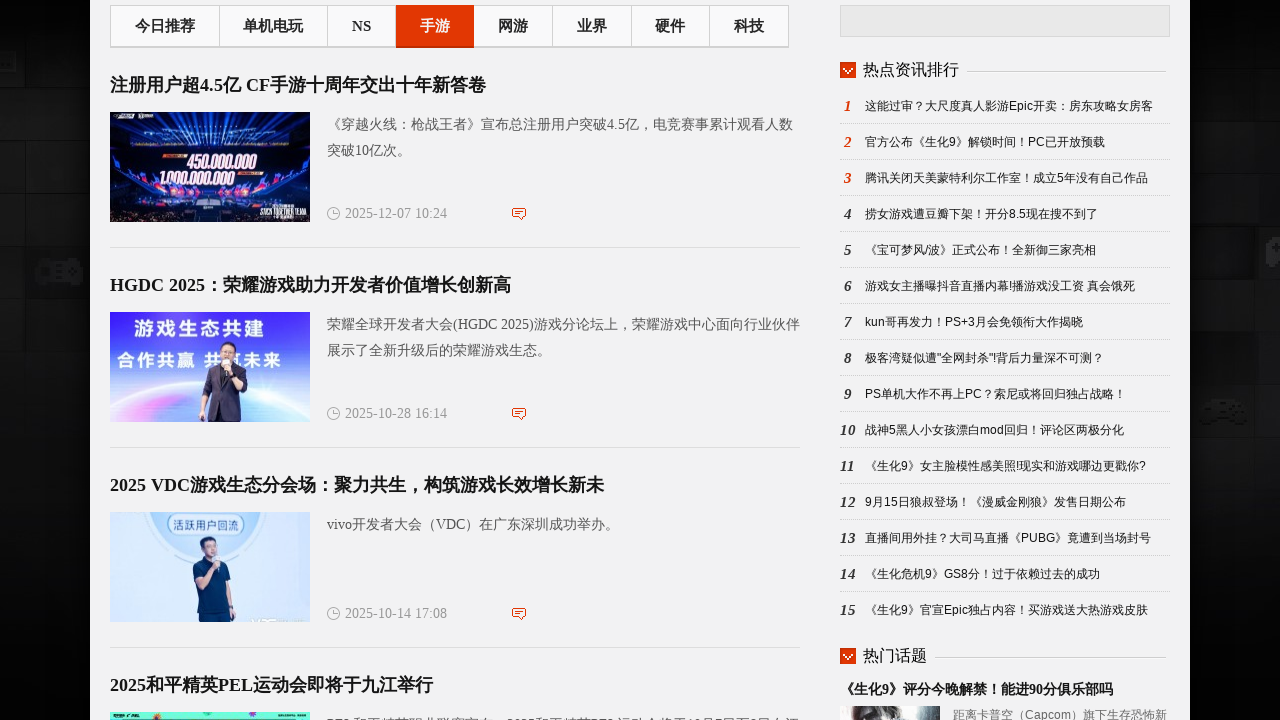

Waited for pagination button to appear (first iteration)
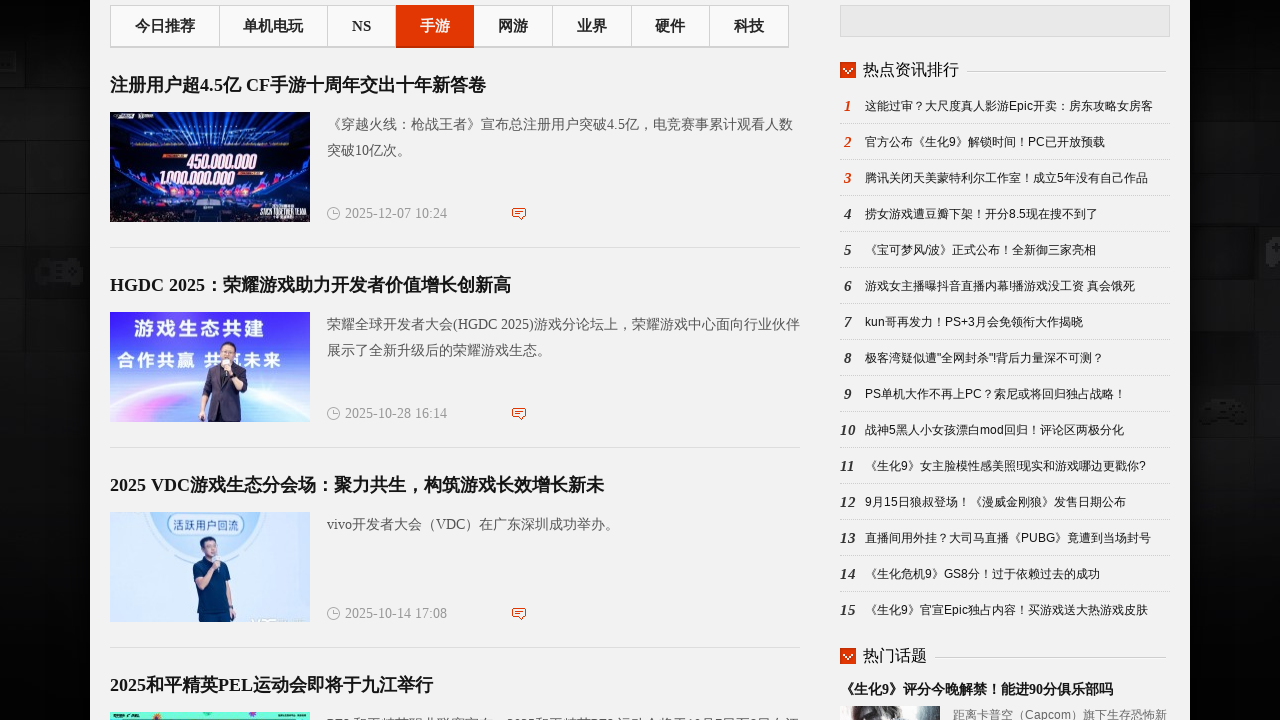

Hovered over next page button (first iteration) at (621, 360) on #pe100_page_pic_tu7 > a.p1.nexe
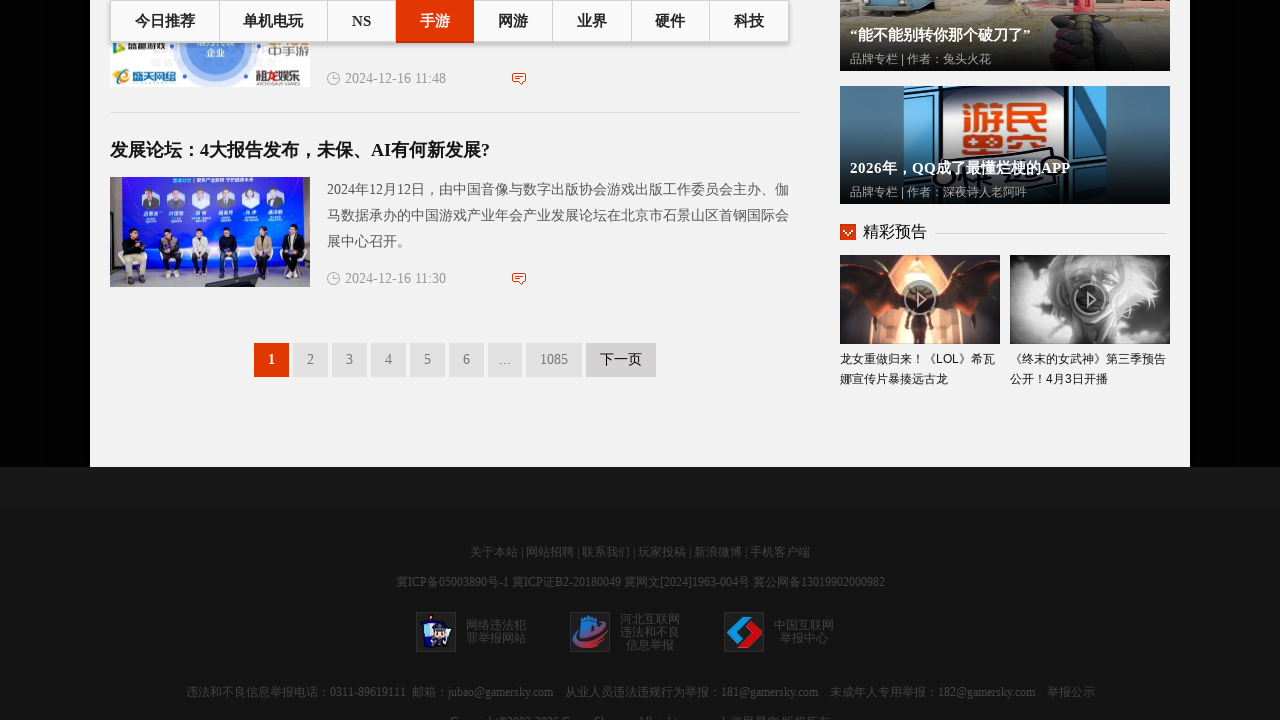

Waited for 2 seconds before clicking next page
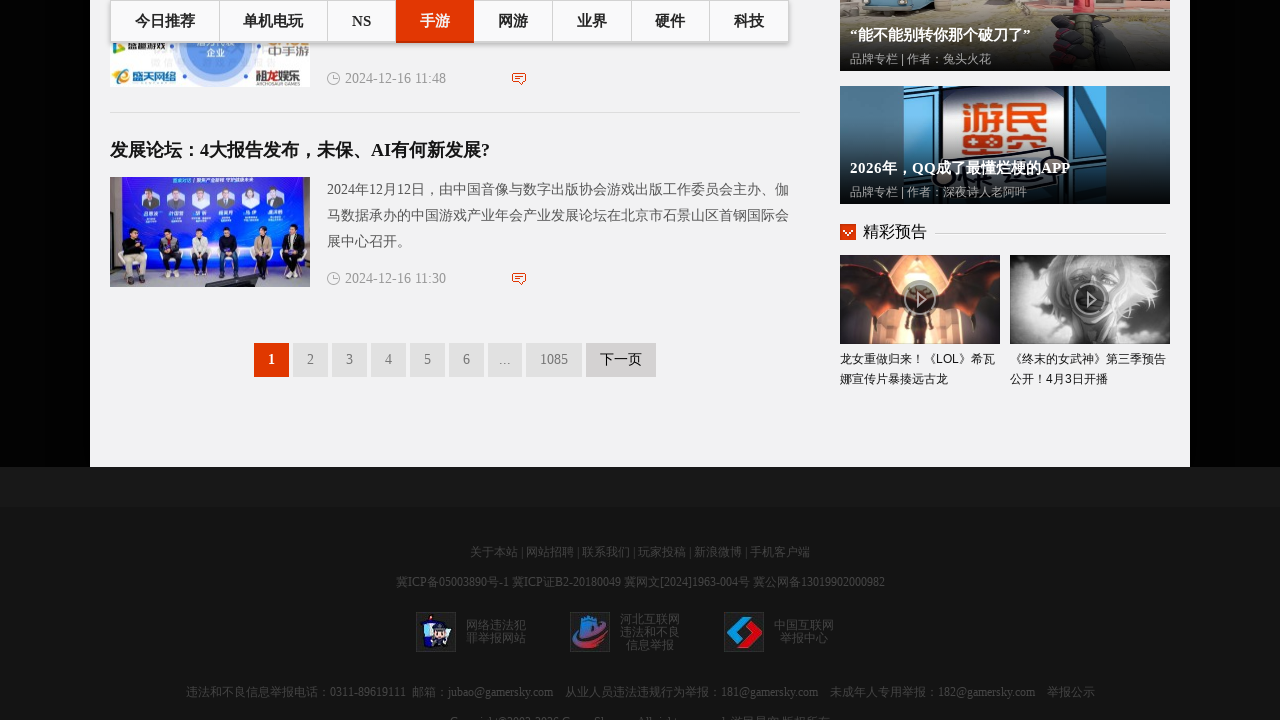

Clicked next page button (first iteration) at (621, 360) on #pe100_page_pic_tu7 > a.p1.nexe
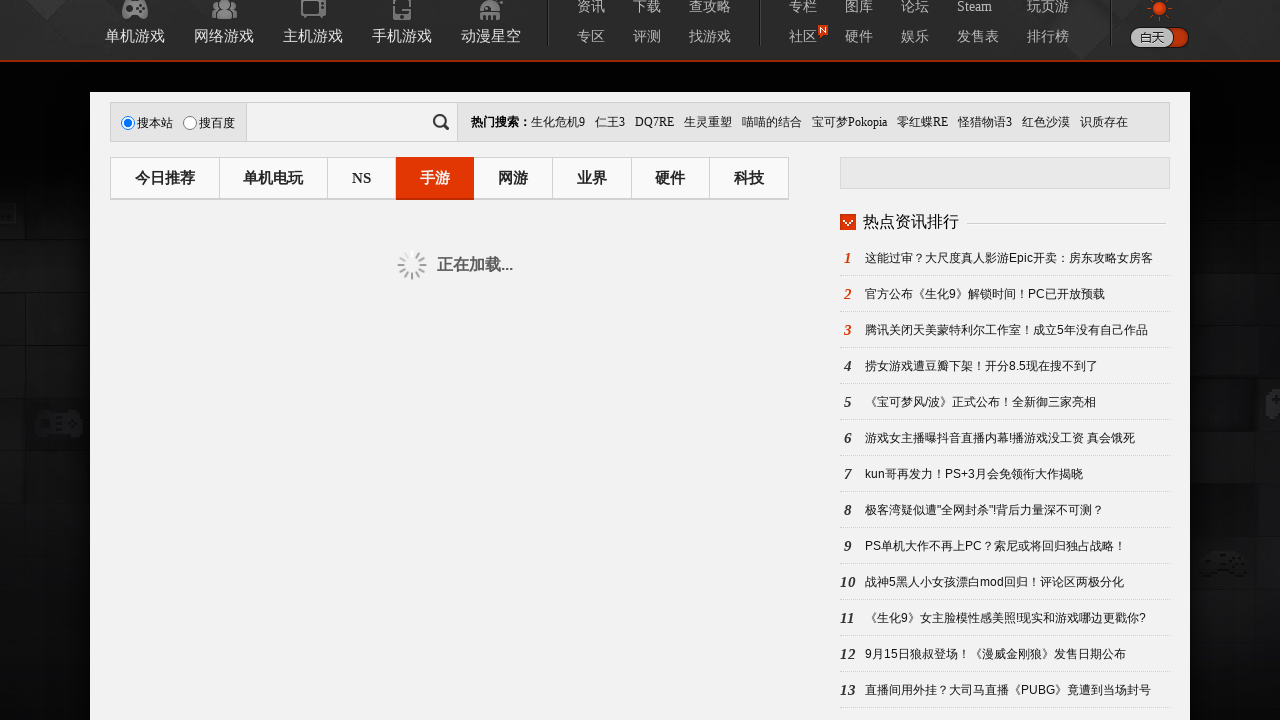

Waited for first page to load (2 seconds)
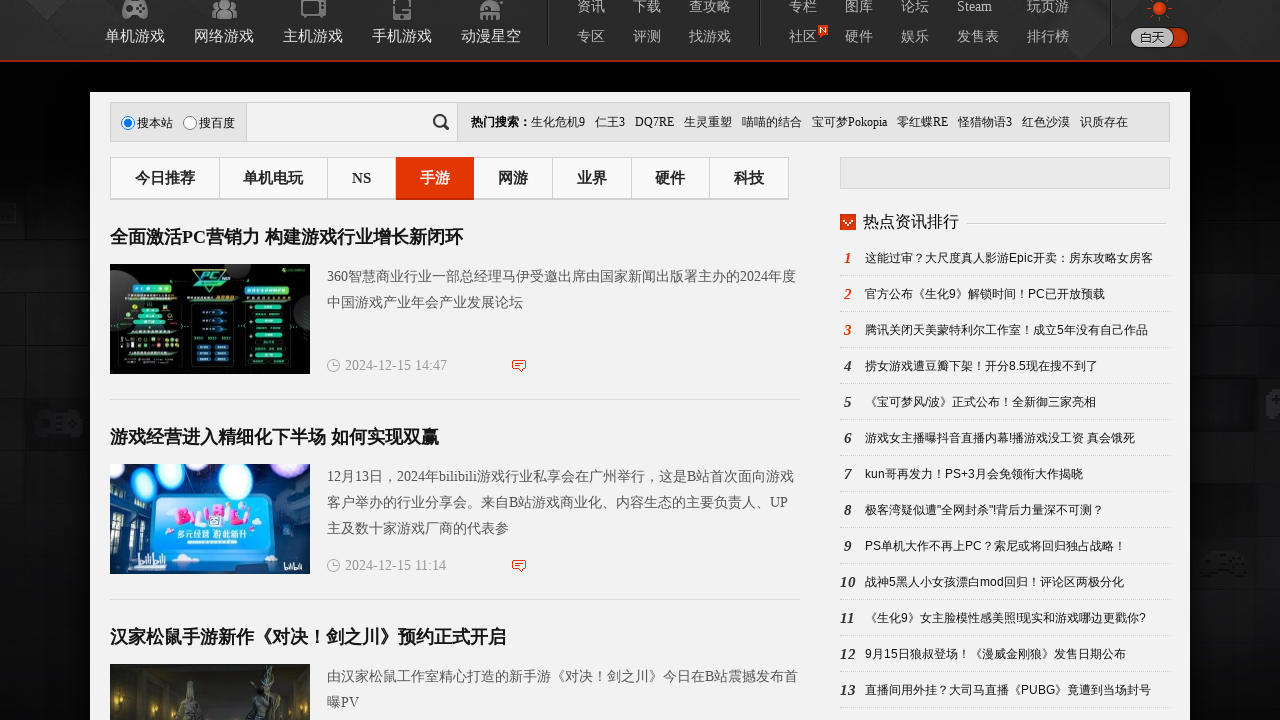

Waited for pagination button to appear (second iteration)
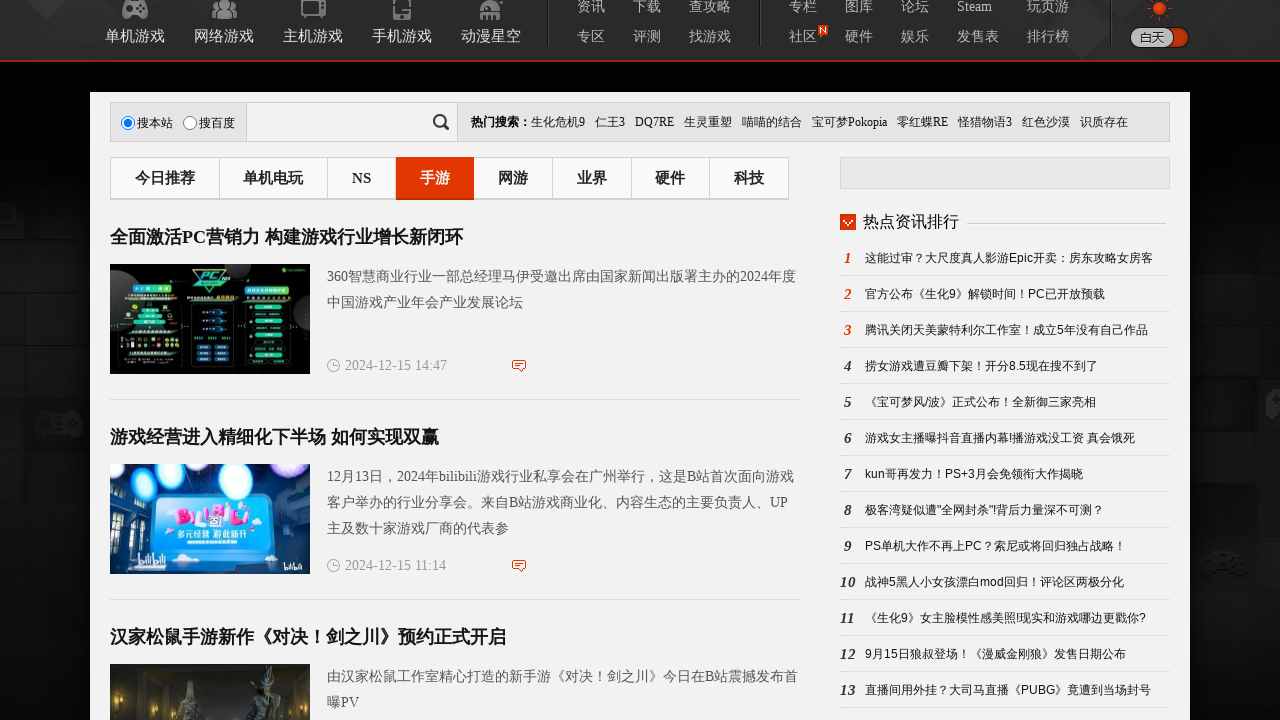

Hovered over next page button (second iteration) at (658, 360) on #pe100_page_pic_tu7 > a.p1.nexe
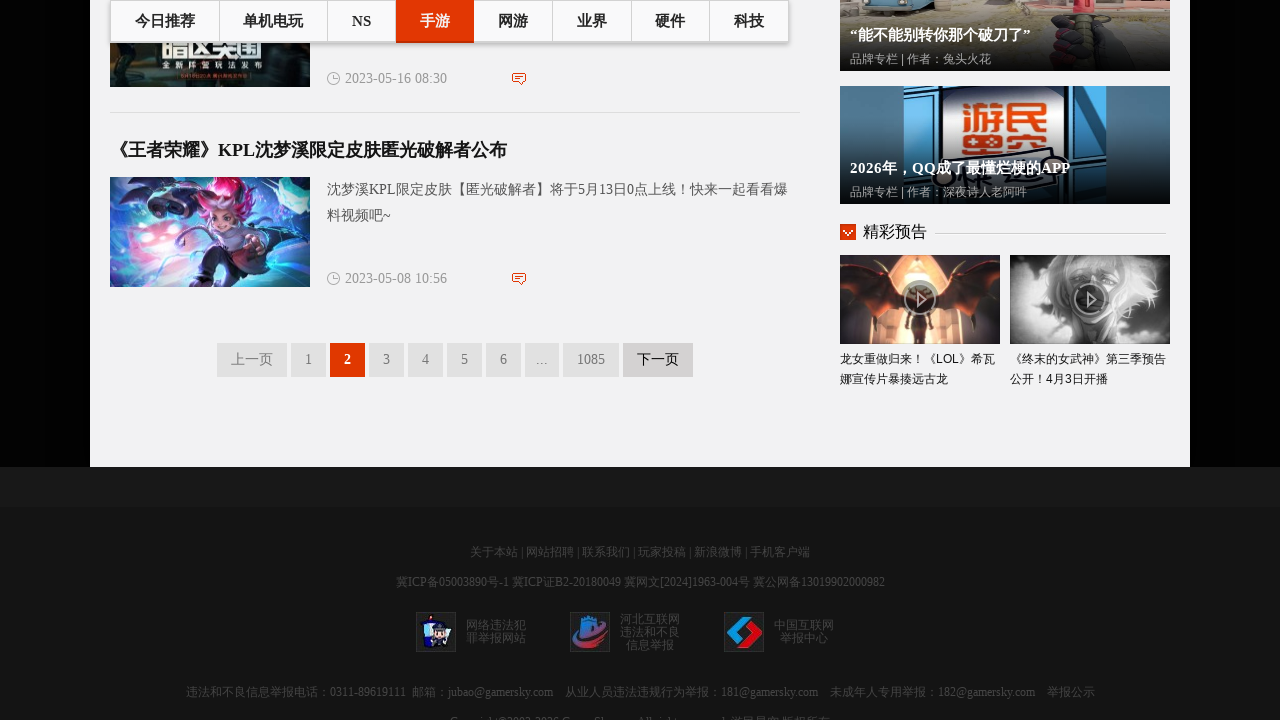

Waited for 2 seconds before clicking next page
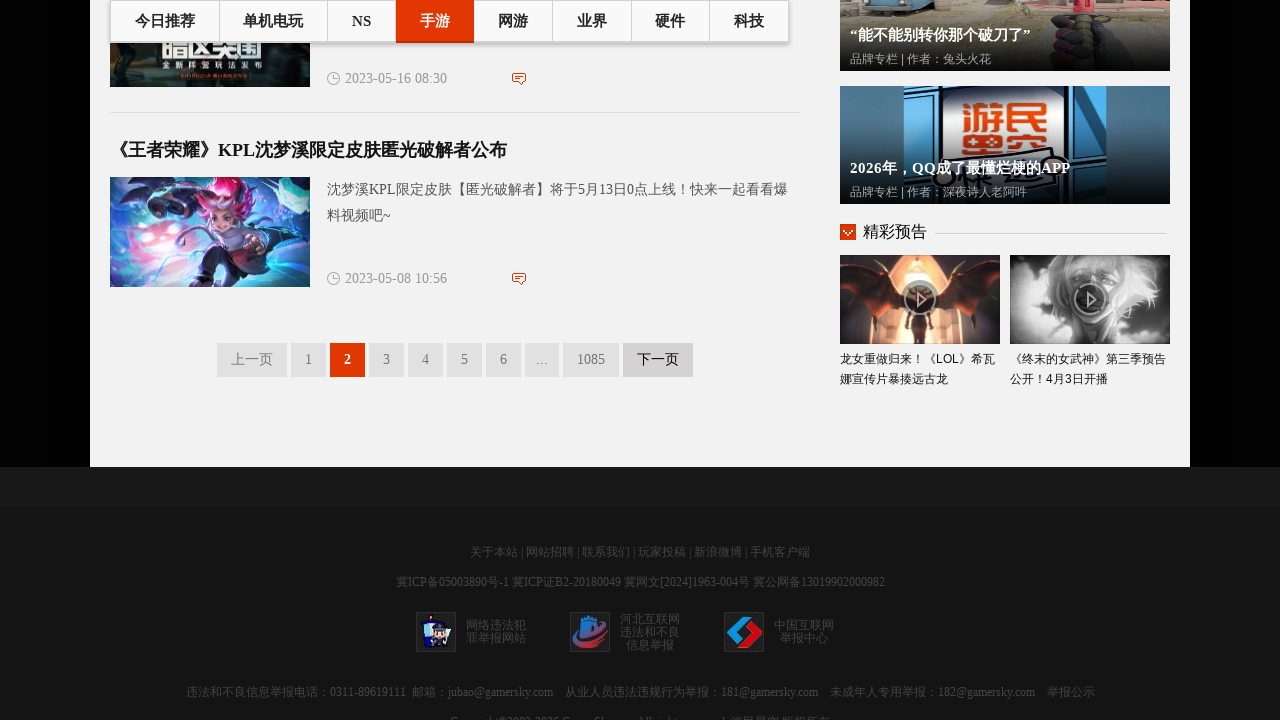

Clicked next page button (second iteration) at (658, 360) on #pe100_page_pic_tu7 > a.p1.nexe
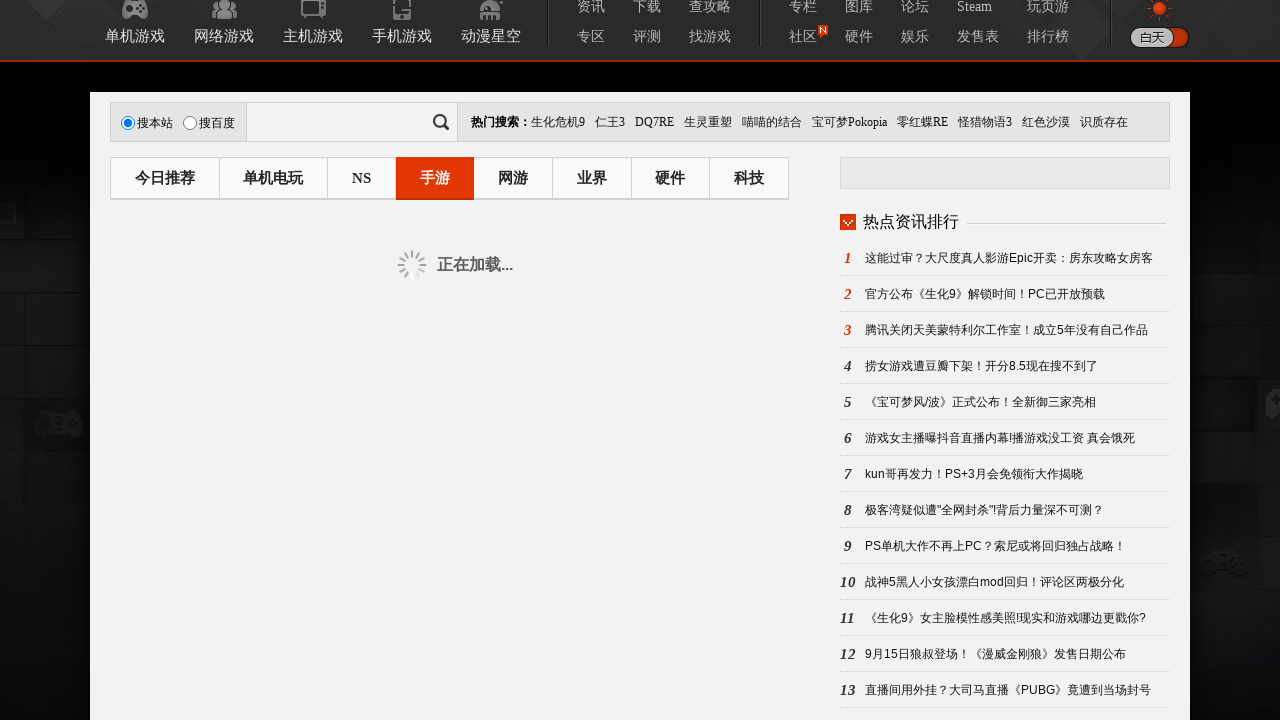

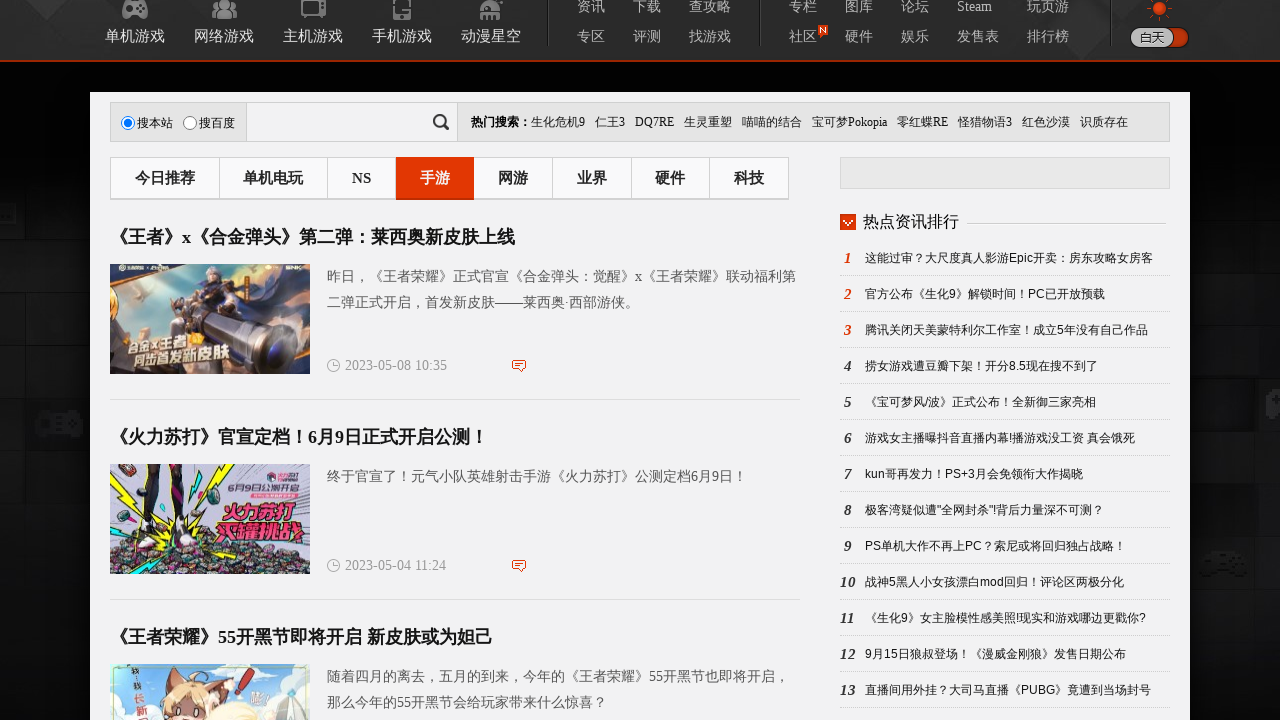